Navigates to a flight reservation page and selects the second available flight option

Starting URL: https://blazedemo.com/reserve.php

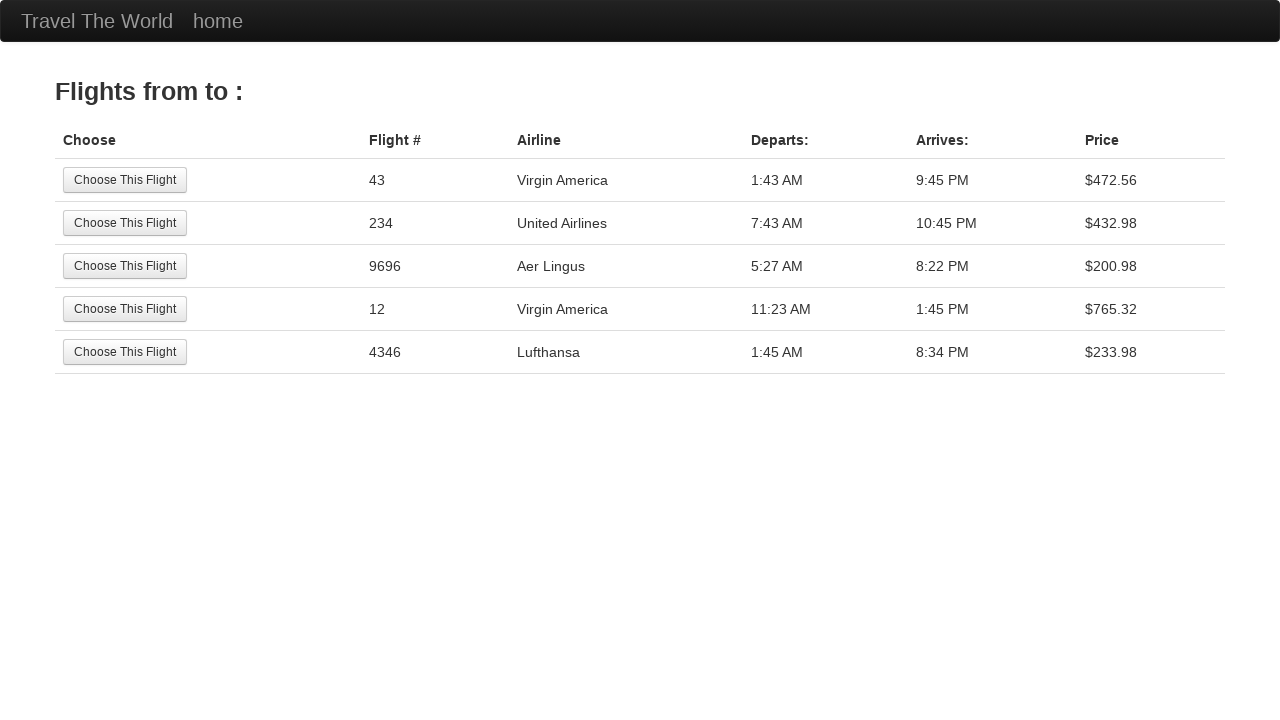

Clicked the second available flight option at (125, 223) on tr:nth-child(2) .btn
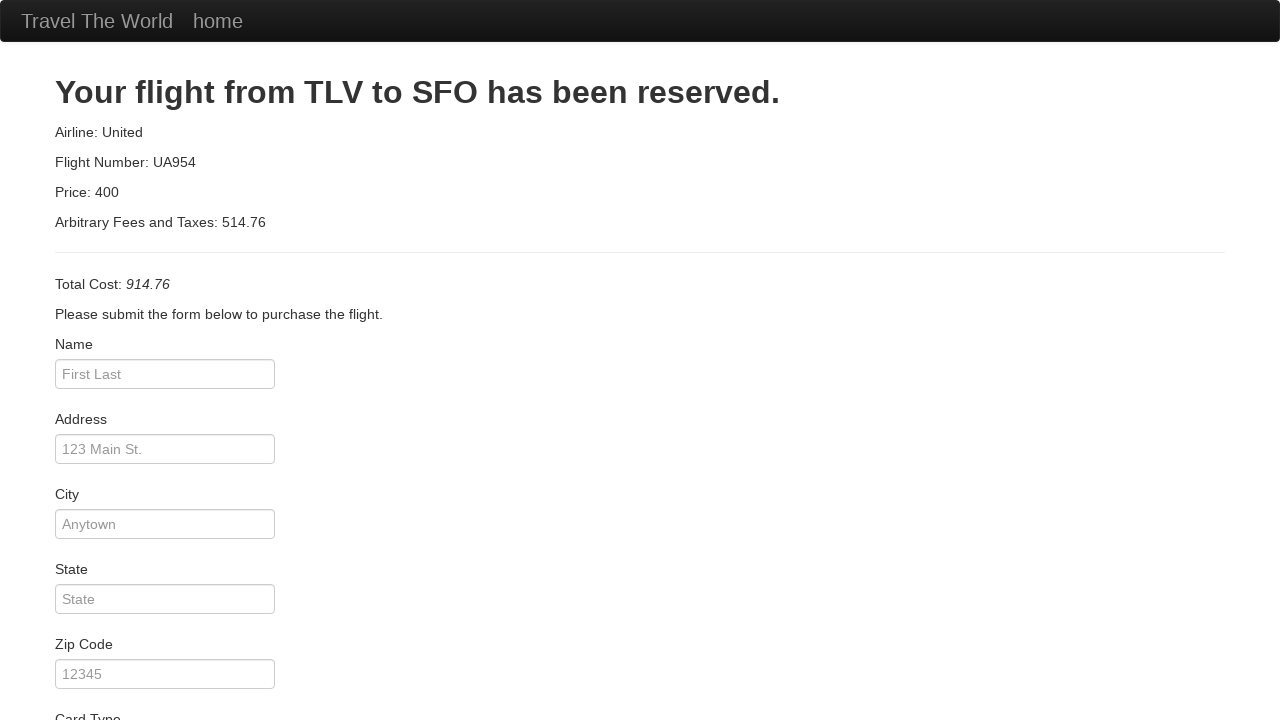

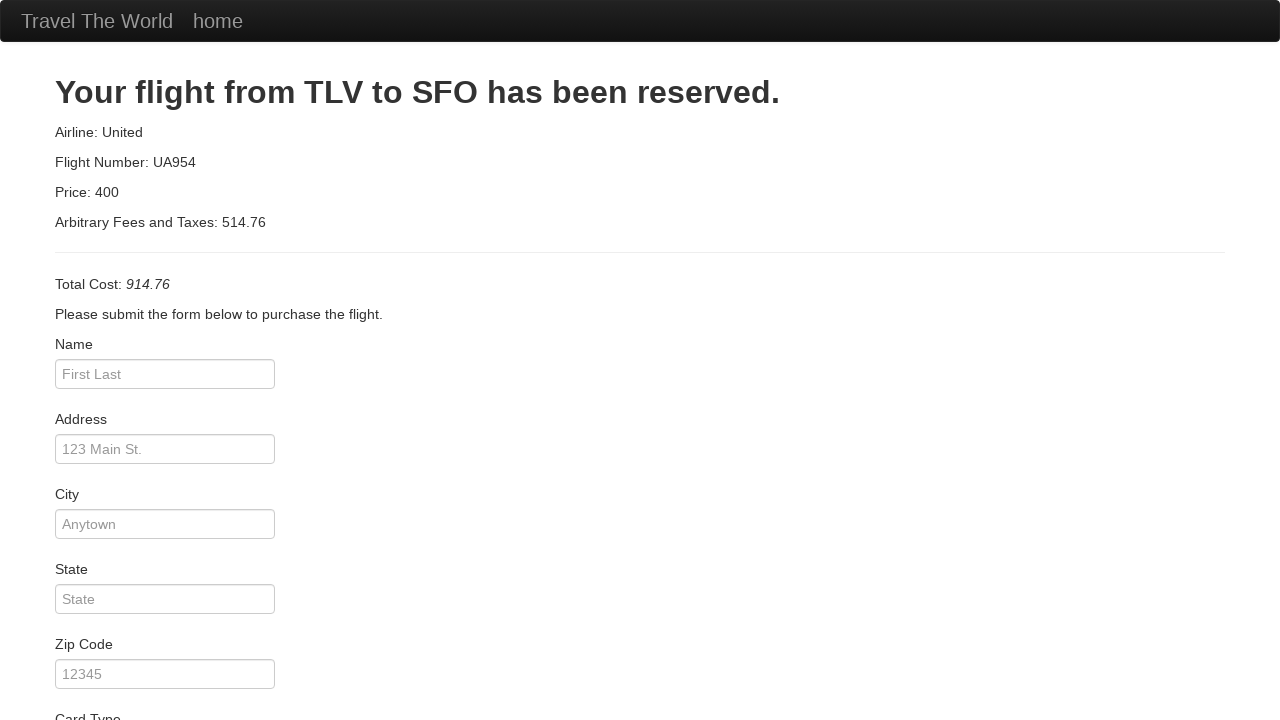